Tests drag and drop functionality by dragging an element and dropping it onto a target drop zone on the jQuery UI demo page

Starting URL: https://jqueryui.com/droppable/

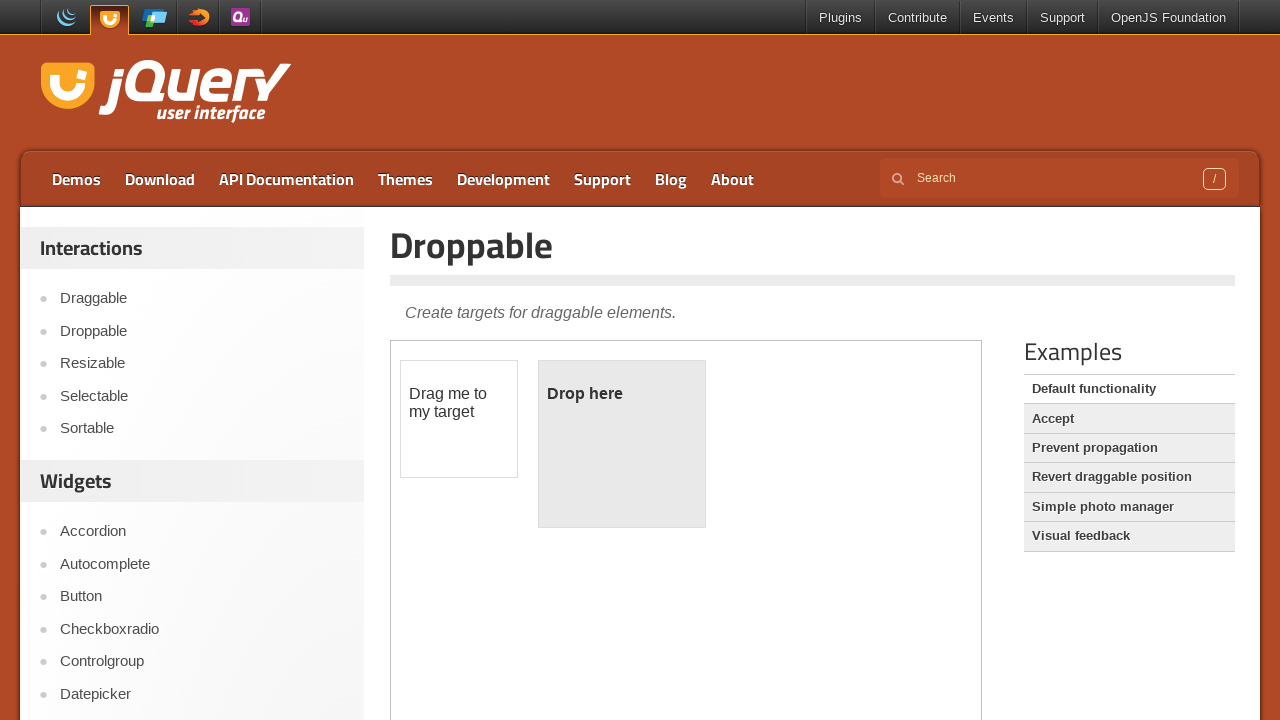

Located the iframe containing the drag and drop demo
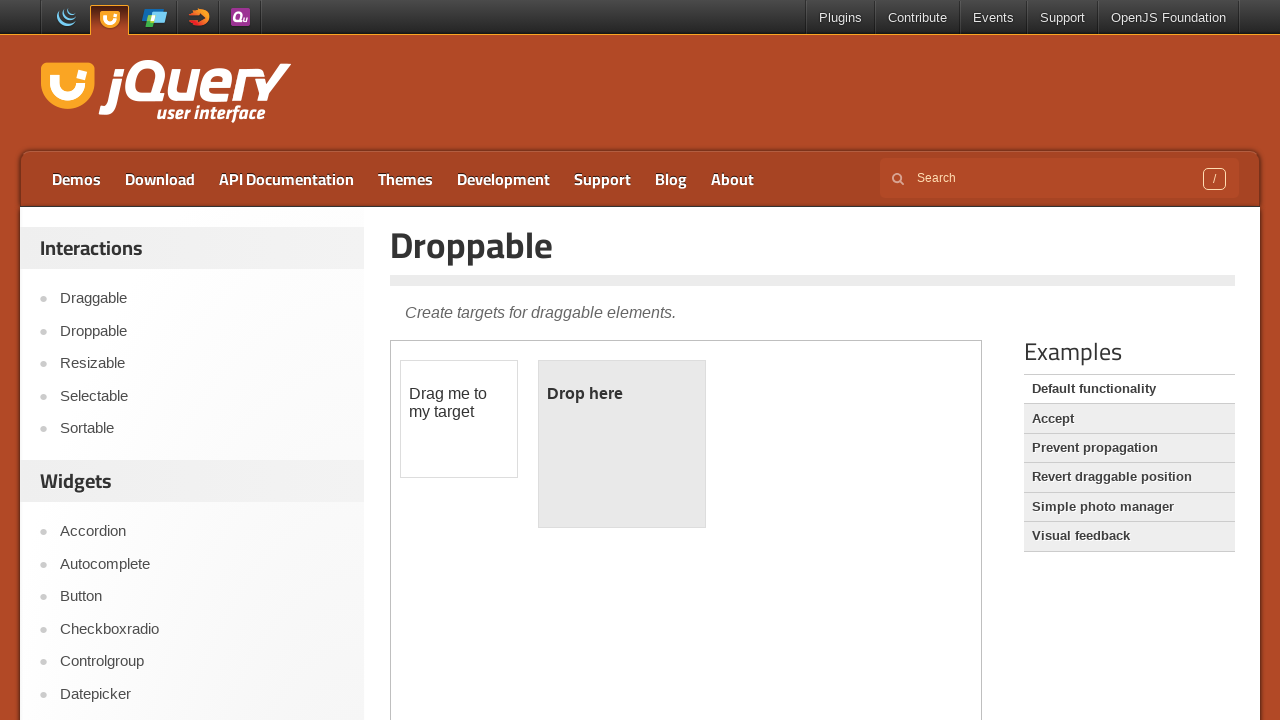

Dragged the draggable element onto the droppable target zone at (622, 444)
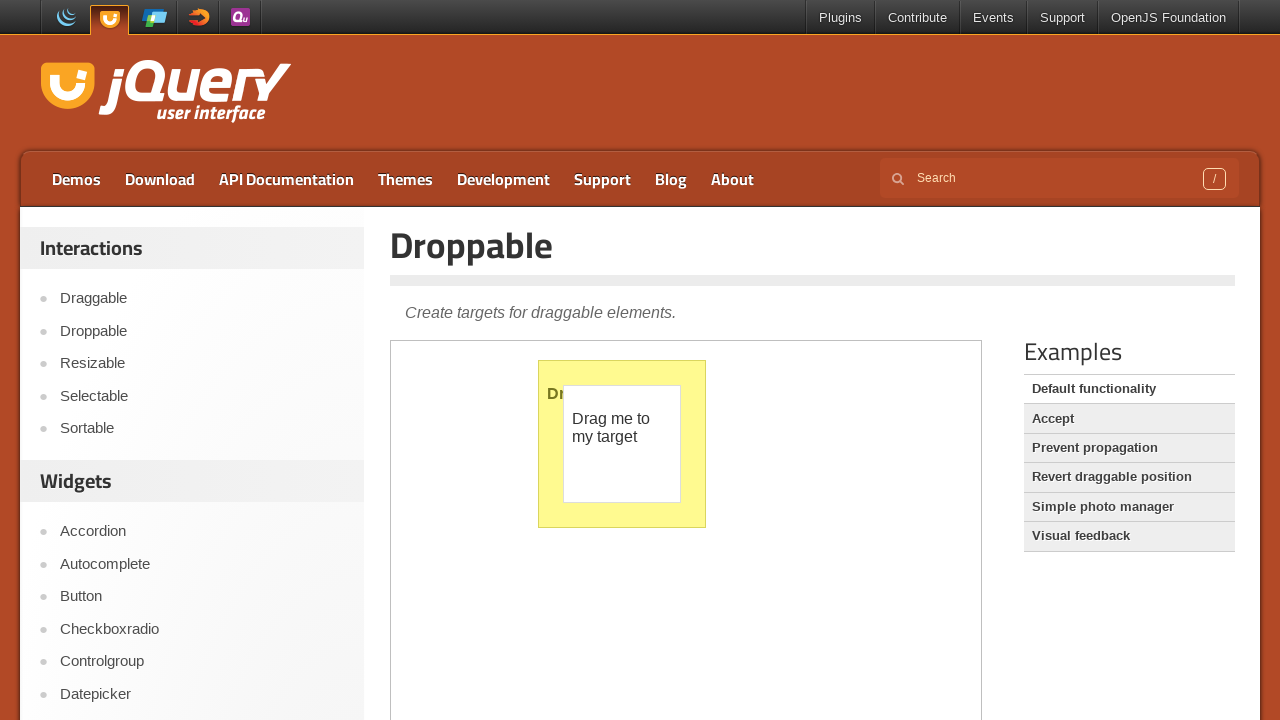

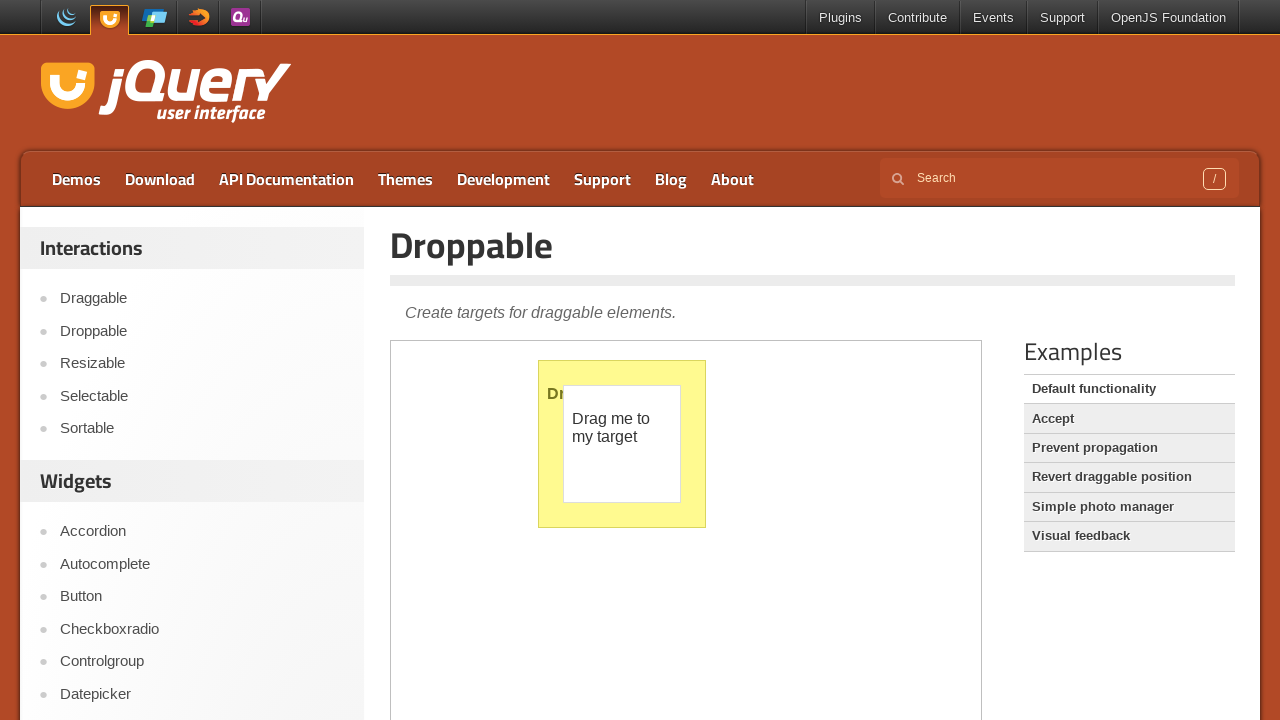